Tests sending keyboard input to an input field including special key combinations

Starting URL: https://the-internet.herokuapp.com/key_presses

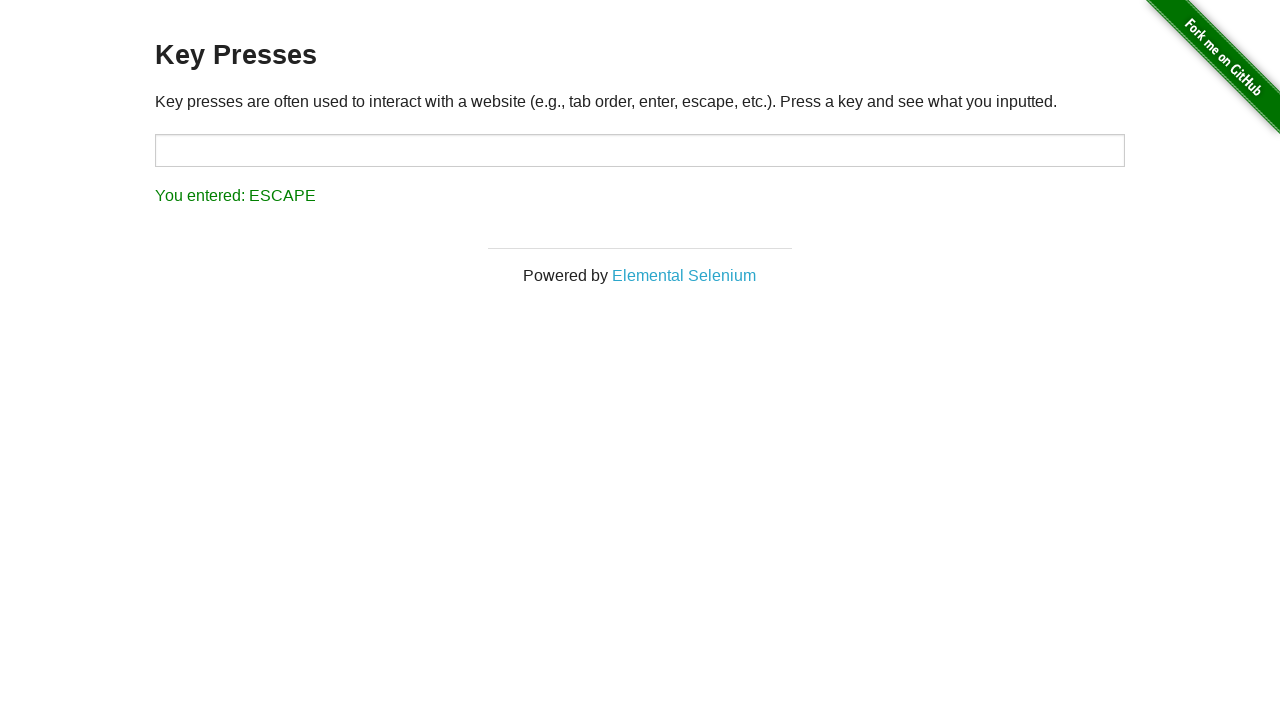

Filled target input field with 'Test 12345' on #target
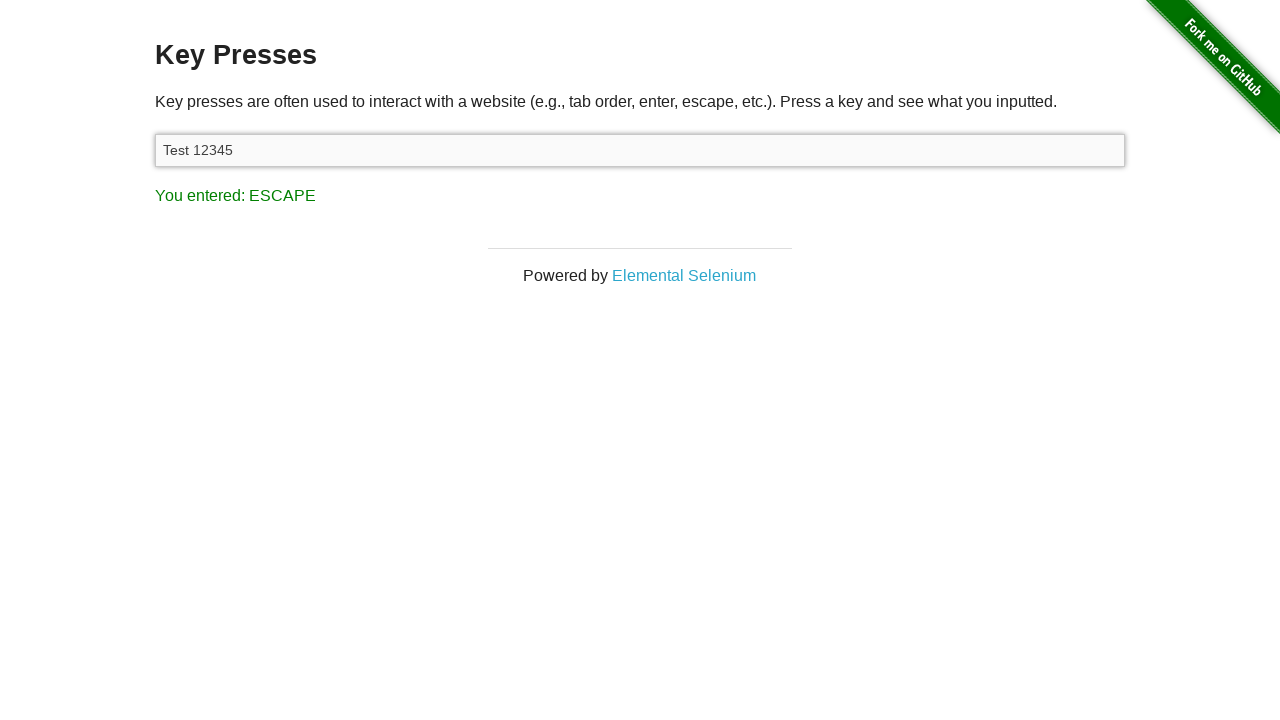

Pressed Meta+A keyboard shortcut to select all text on #target
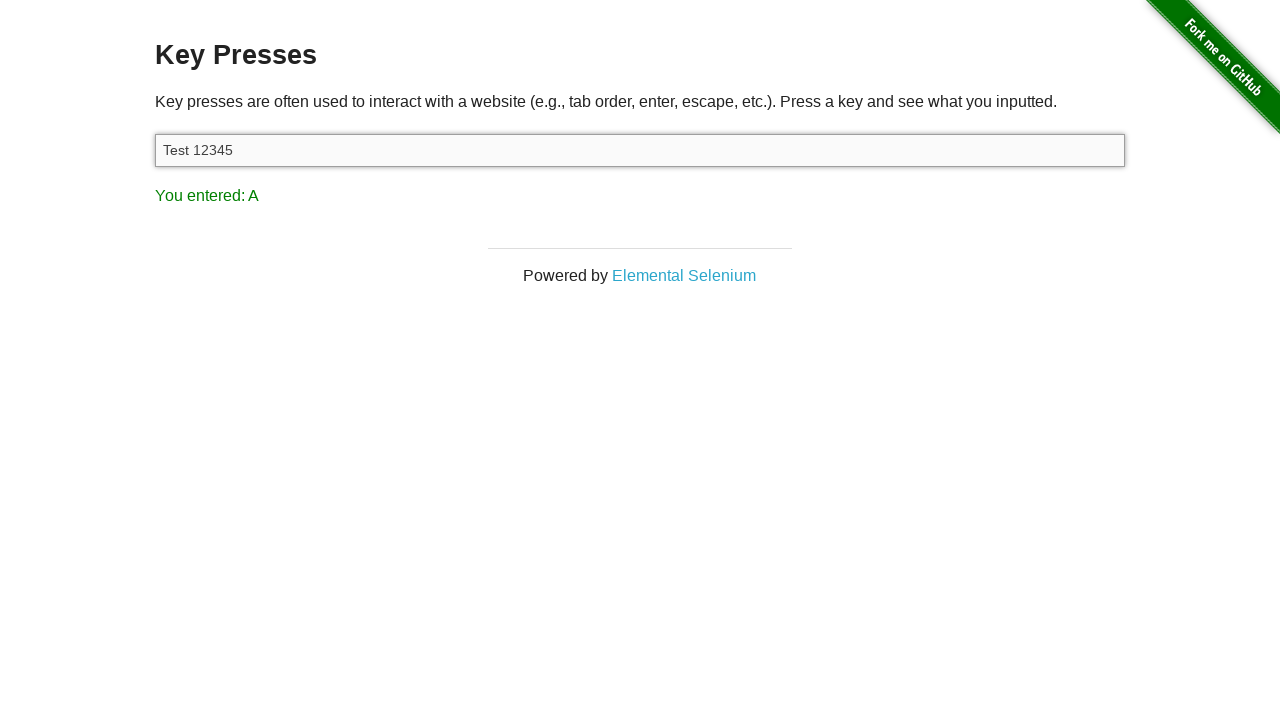

Pressed Backspace key to delete selected text on #target
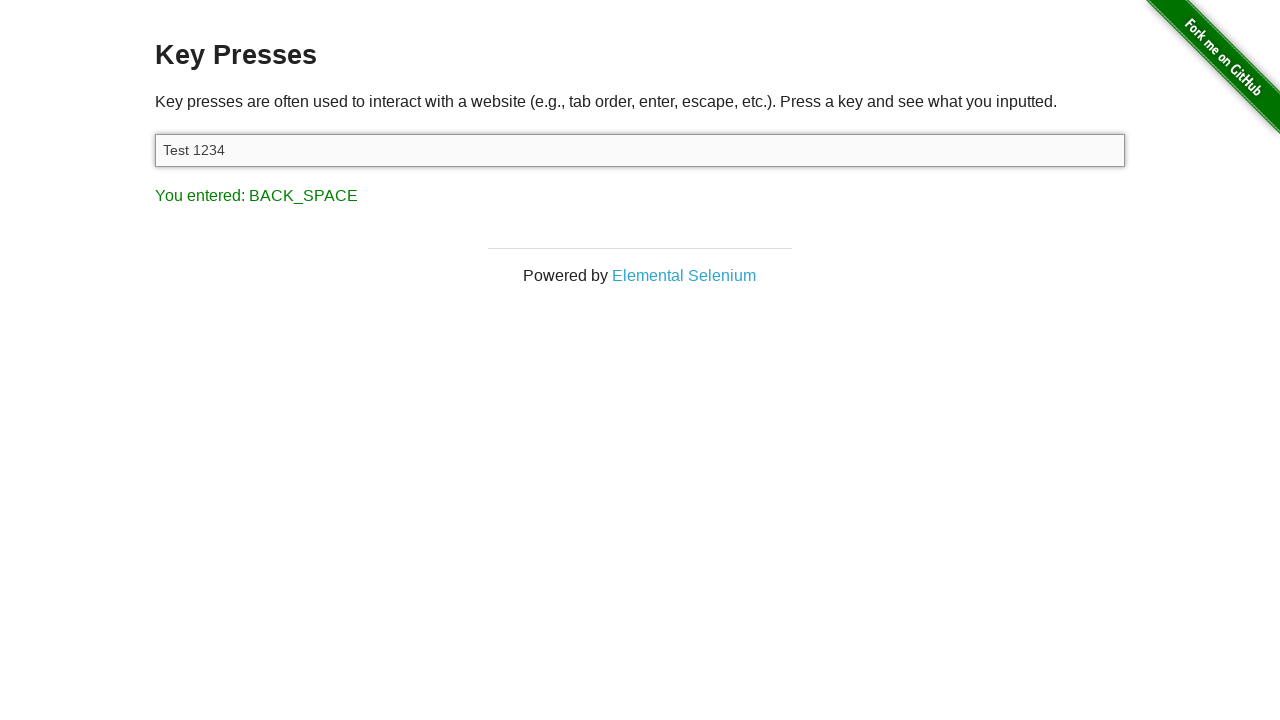

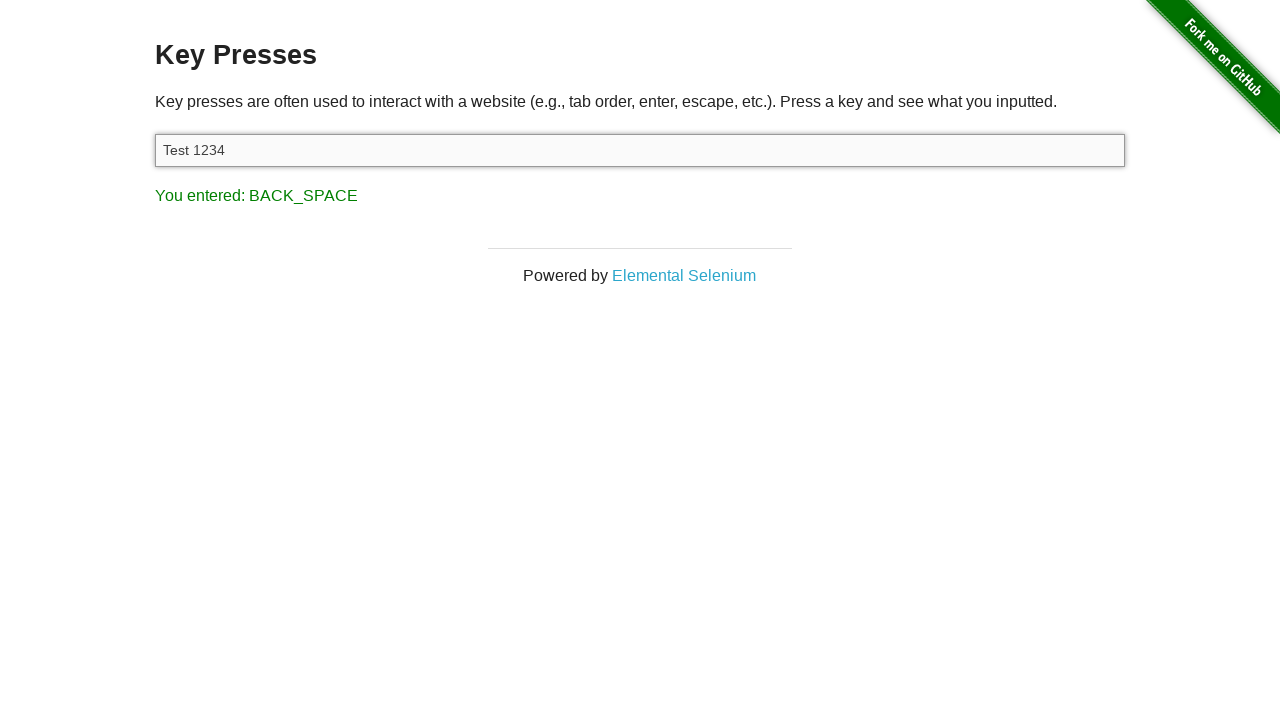